Tests JavaScript alert handling by interacting with simple alerts, confirmation dialogs, and prompt alerts, verifying alert text and input handling

Starting URL: https://the-internet.herokuapp.com/

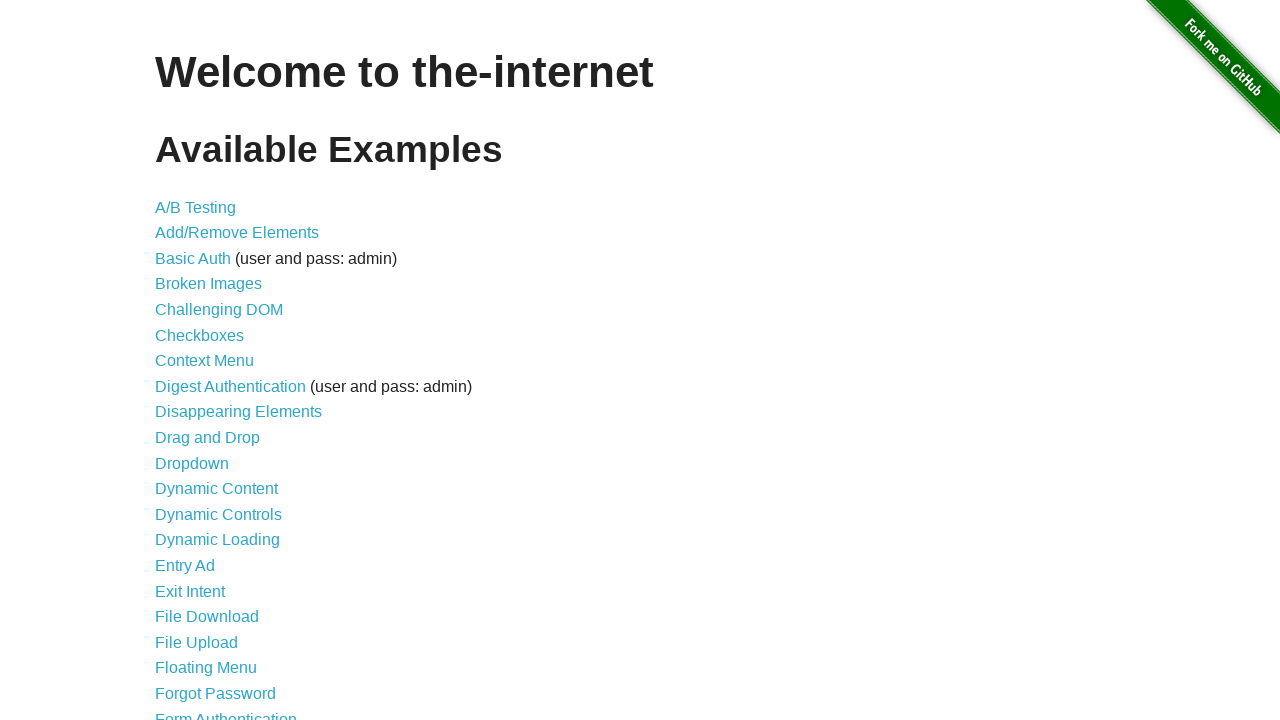

Clicked on JavaScript Alerts link to navigate to test page at (214, 361) on text=JavaScript Alerts
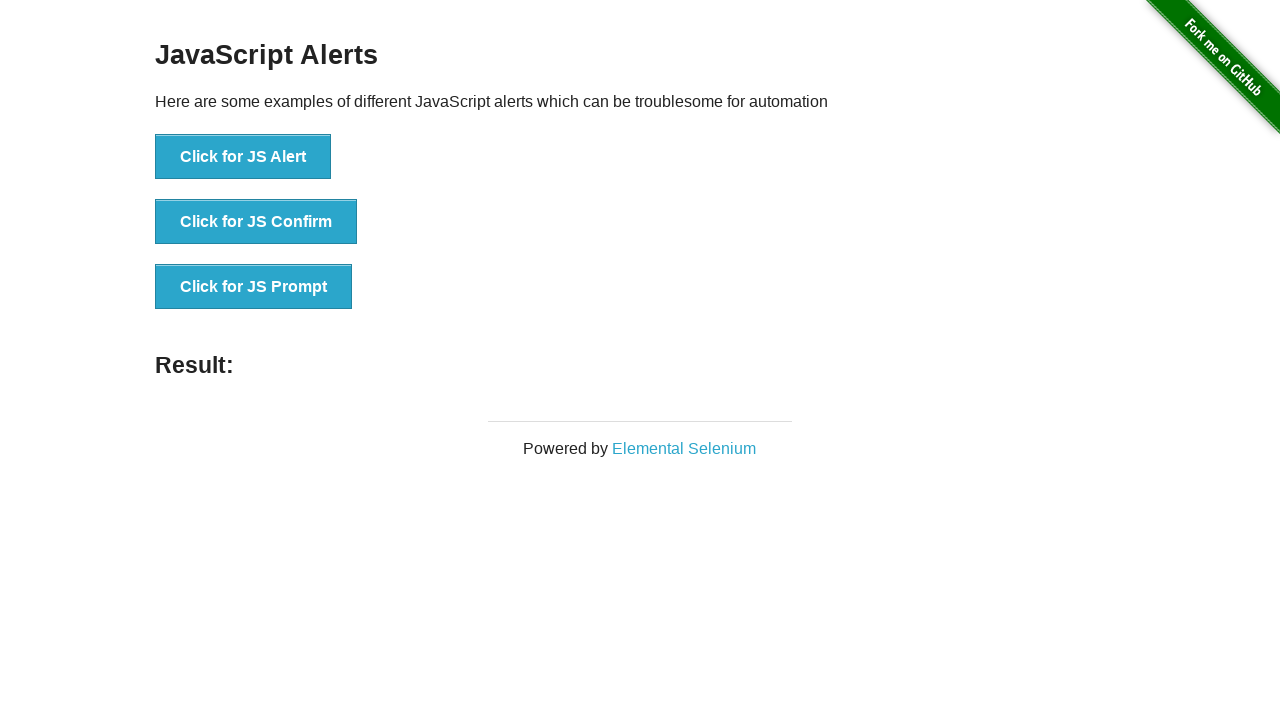

Clicked button to trigger simple JavaScript alert at (243, 157) on xpath=//button[text()='Click for JS Alert']
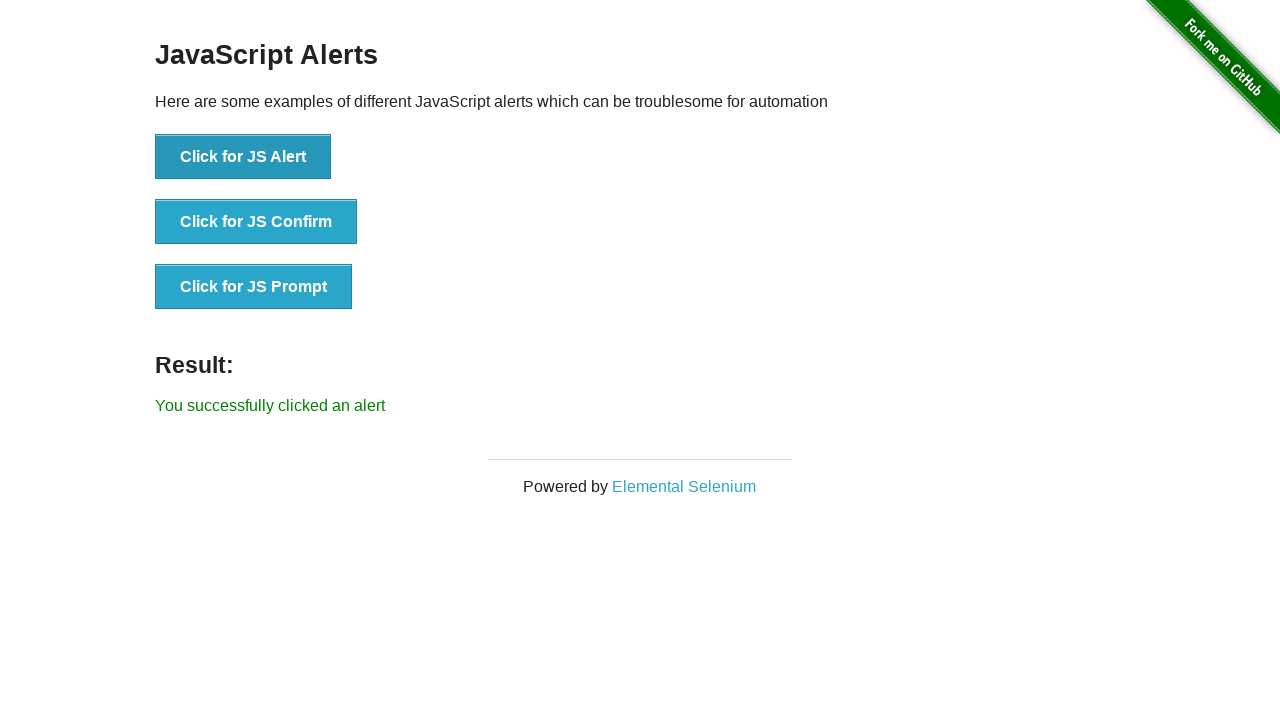

Set up dialog handler to accept simple alerts
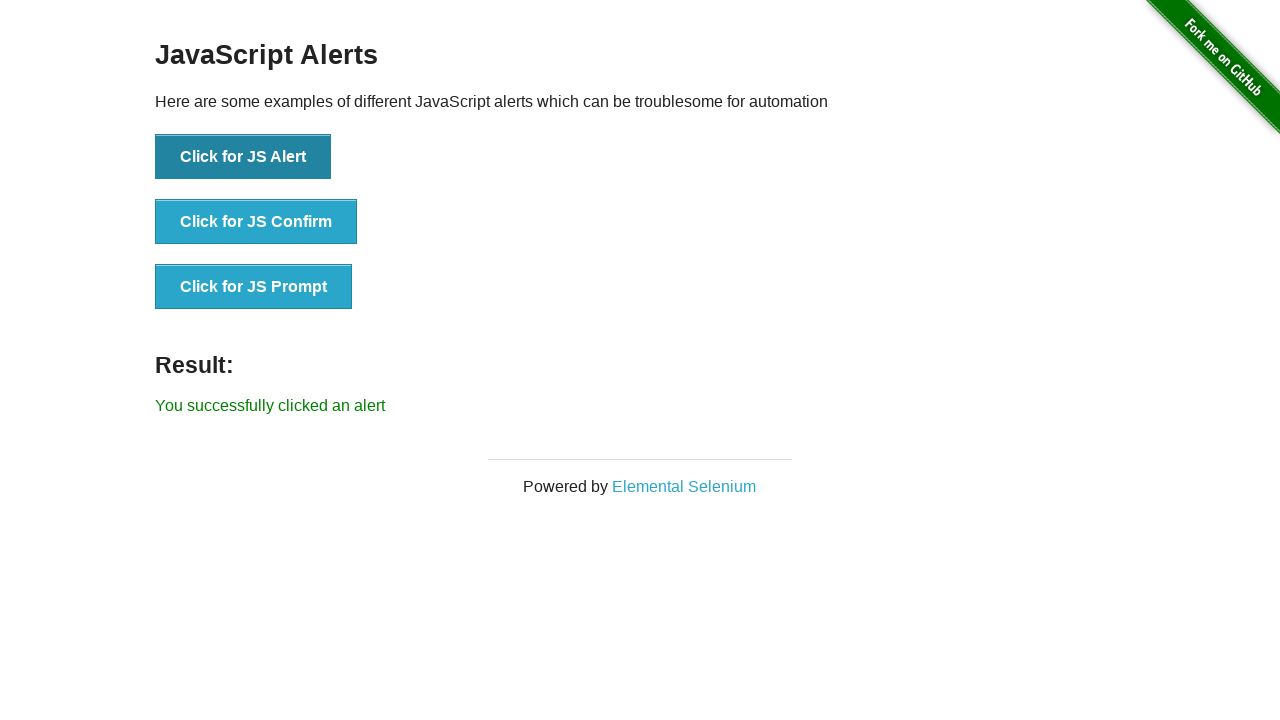

Clicked button to trigger and handle simple alert at (243, 157) on xpath=//button[text()='Click for JS Alert']
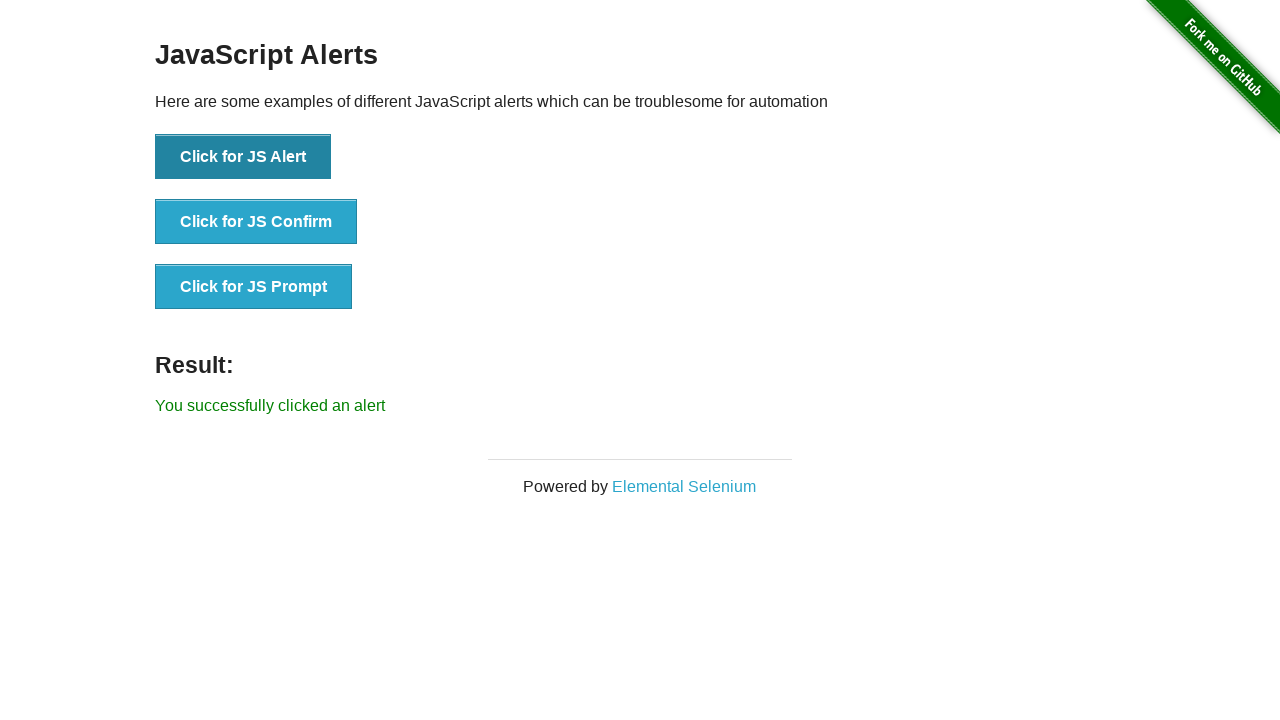

Clicked button to trigger confirmation dialog at (256, 222) on button[onclick='jsConfirm()']
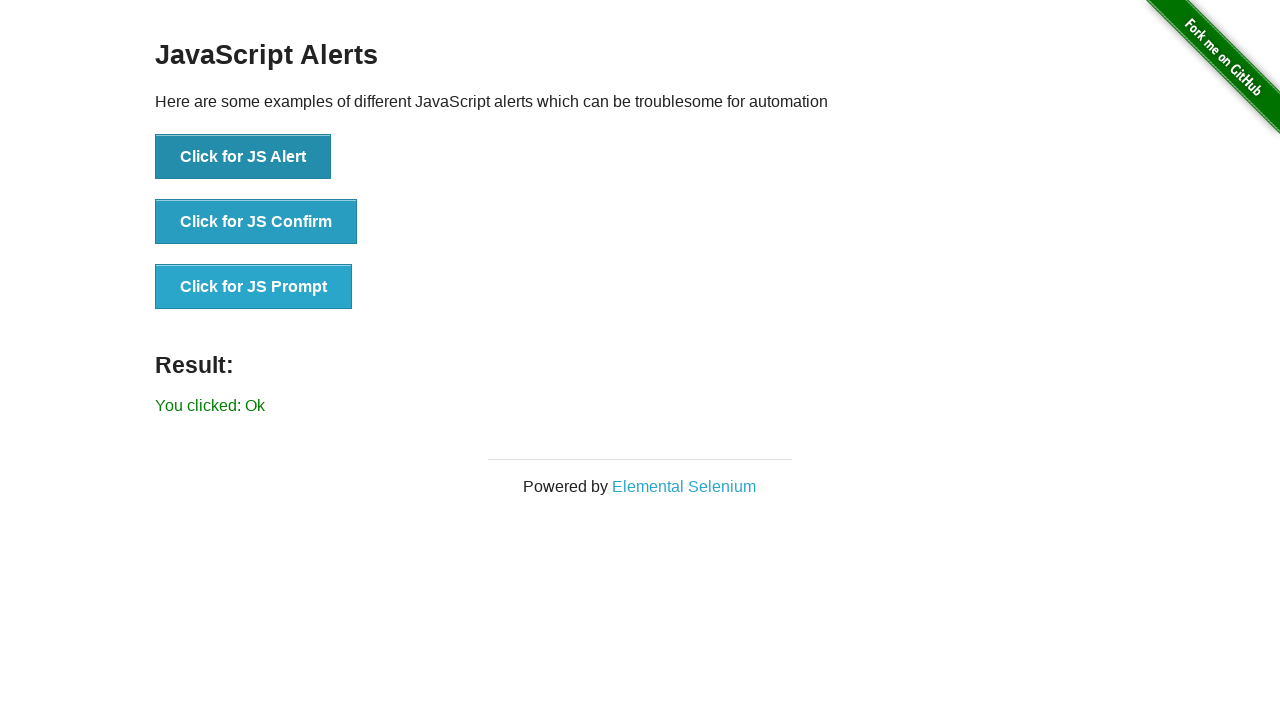

Set up dialog handler to dismiss confirmation dialog
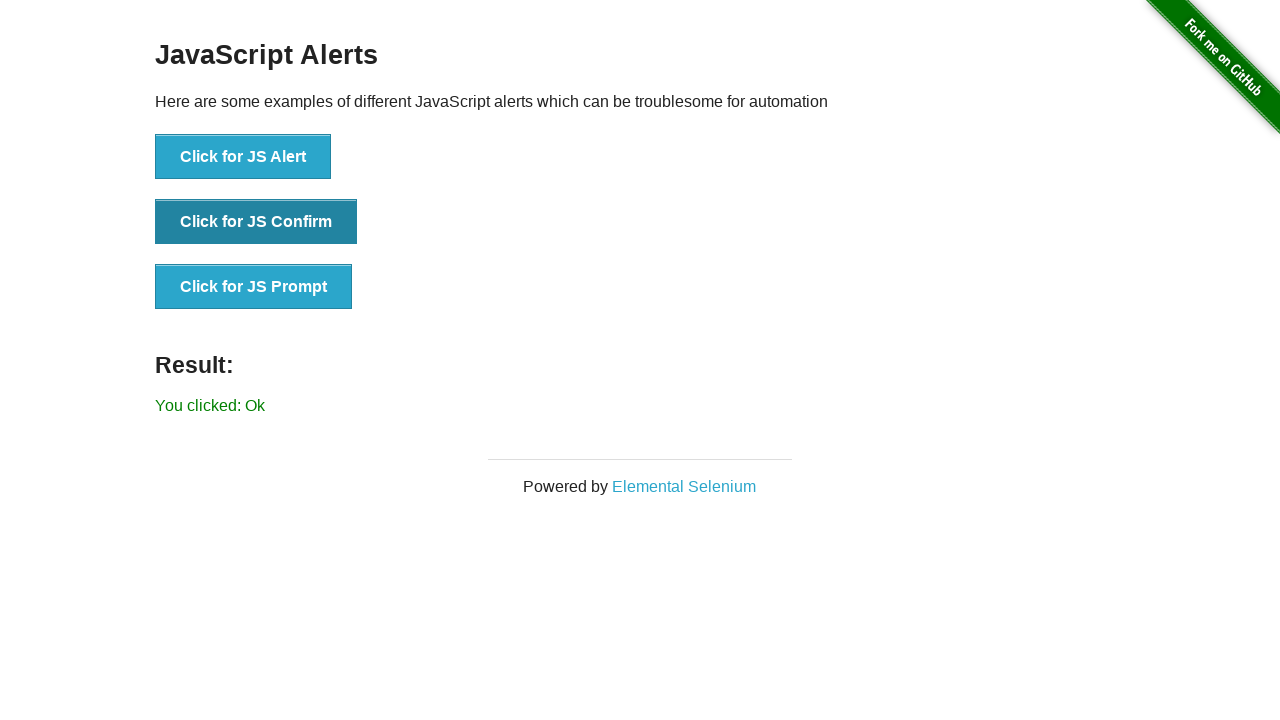

Clicked button to trigger and dismiss confirmation dialog at (256, 222) on button[onclick='jsConfirm()']
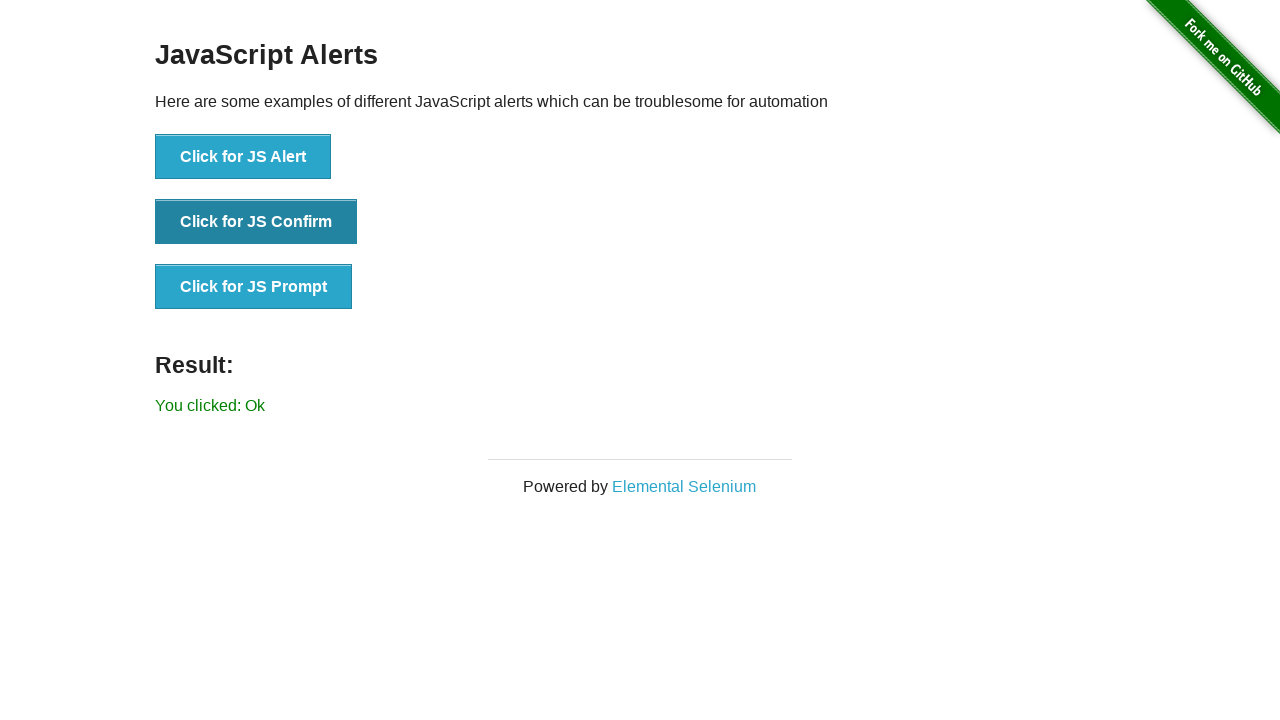

Clicked button to trigger prompt alert at (254, 287) on xpath=//button[text()='Click for JS Prompt']
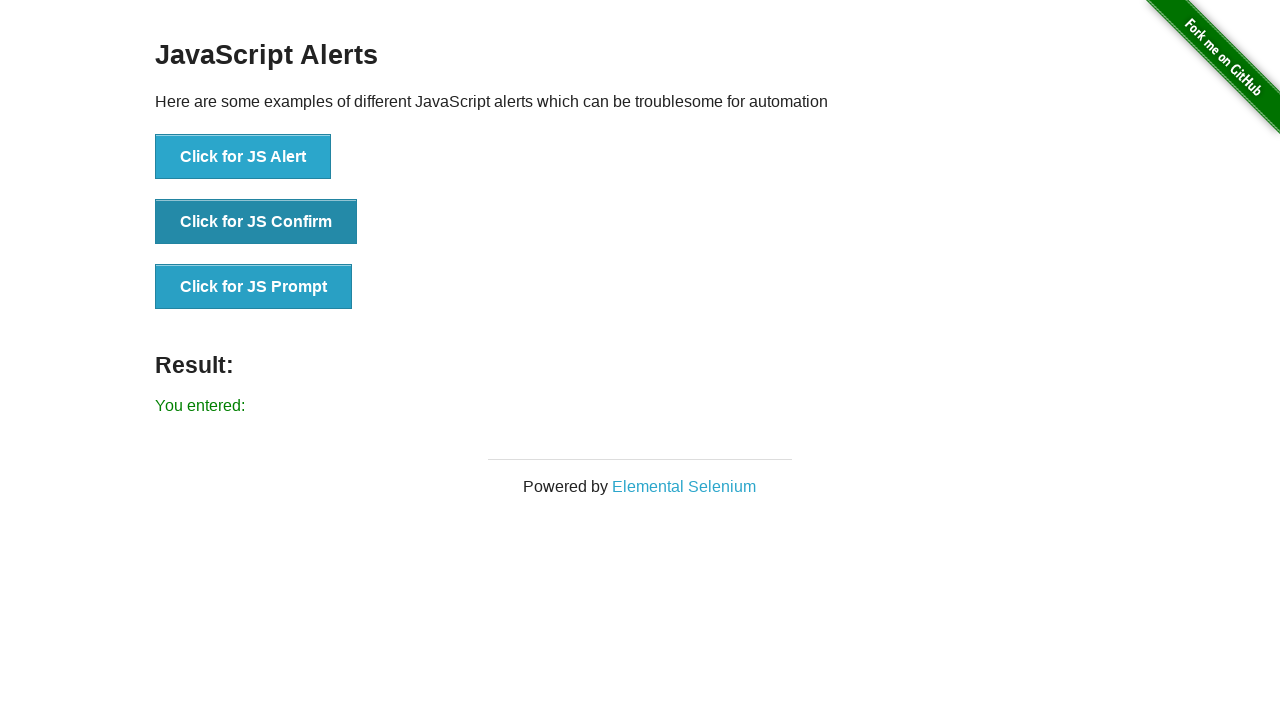

Set up dialog handler to accept prompt alert with text input
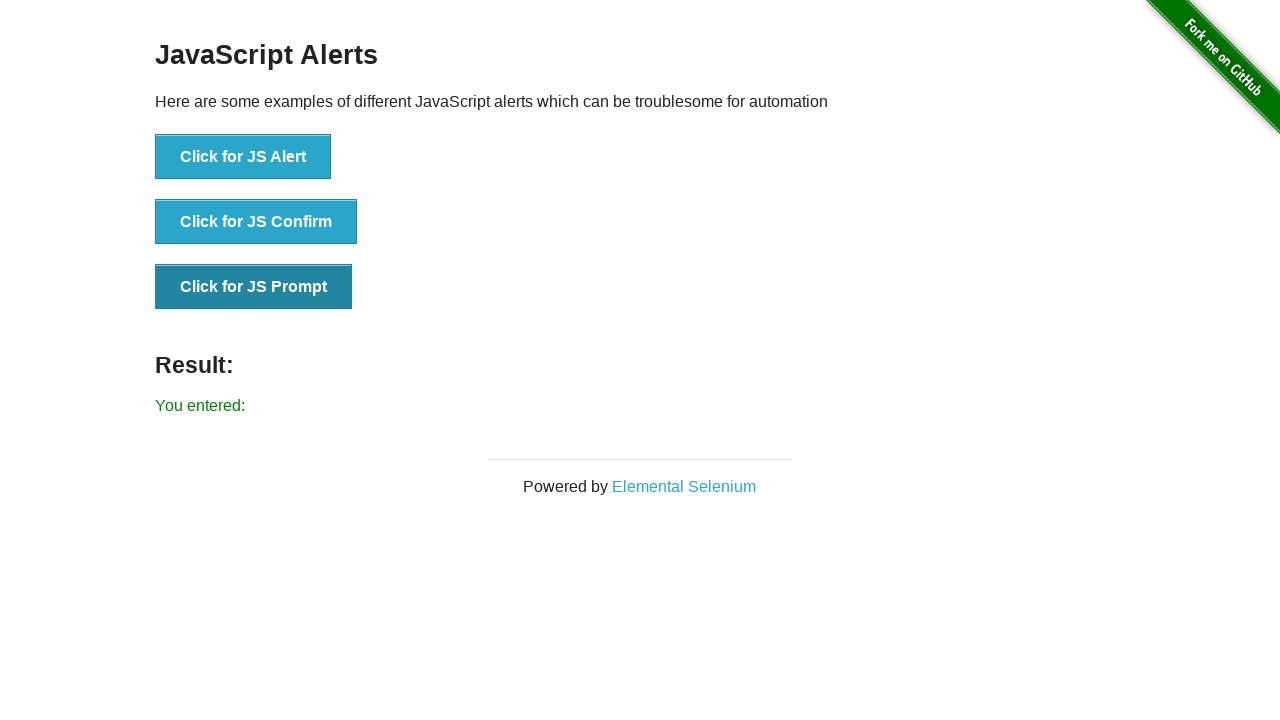

Clicked button to trigger and handle prompt alert with text 'Hello From Batch 8' at (254, 287) on xpath=//button[text()='Click for JS Prompt']
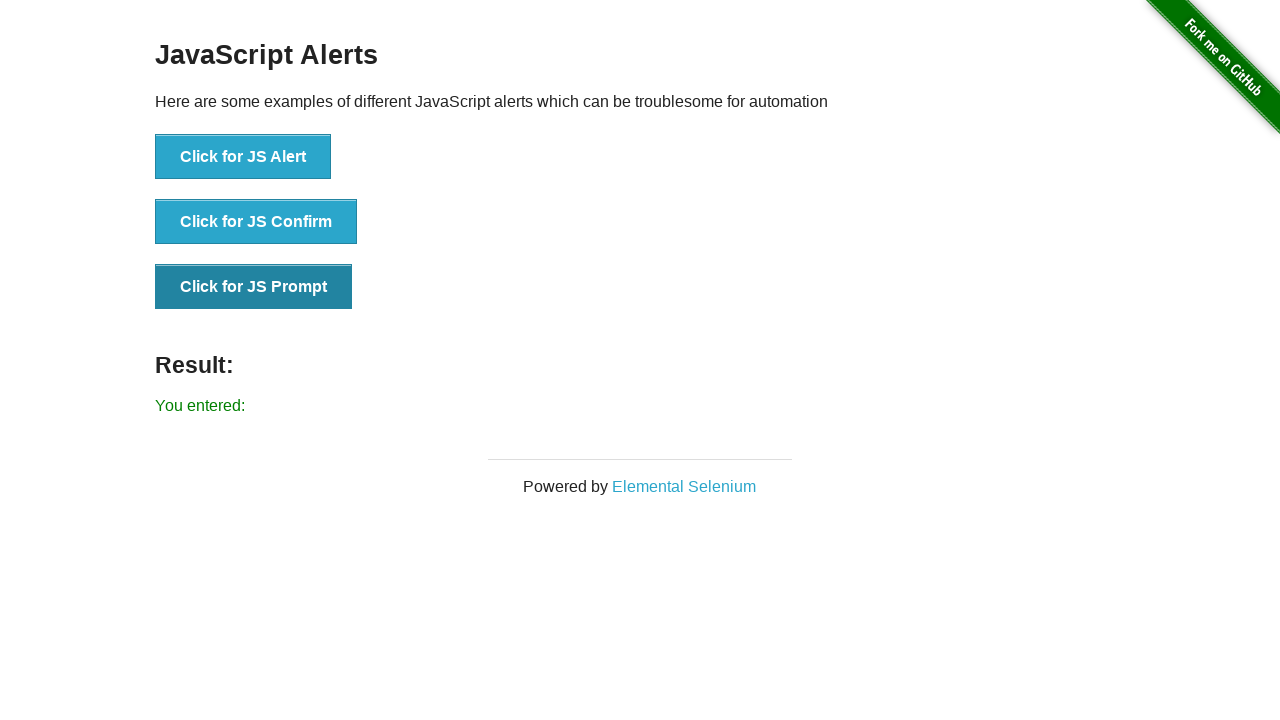

Located result element for verification
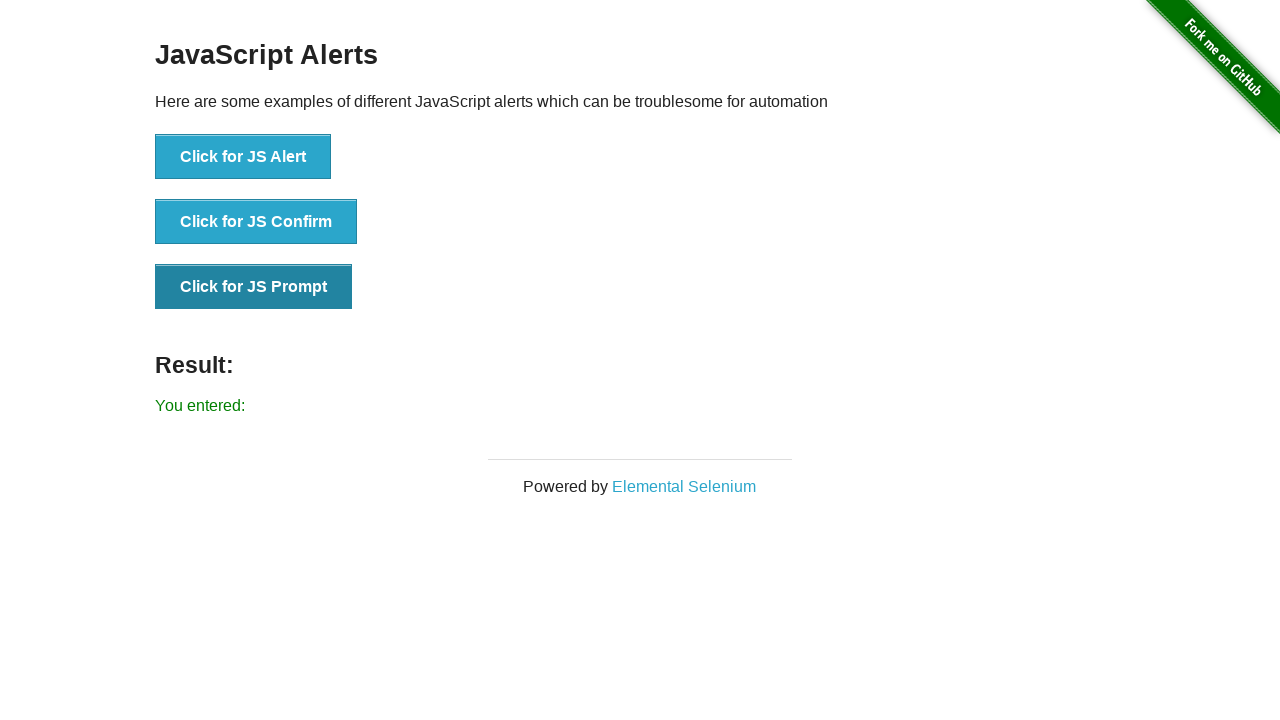

Waited for result element to be visible
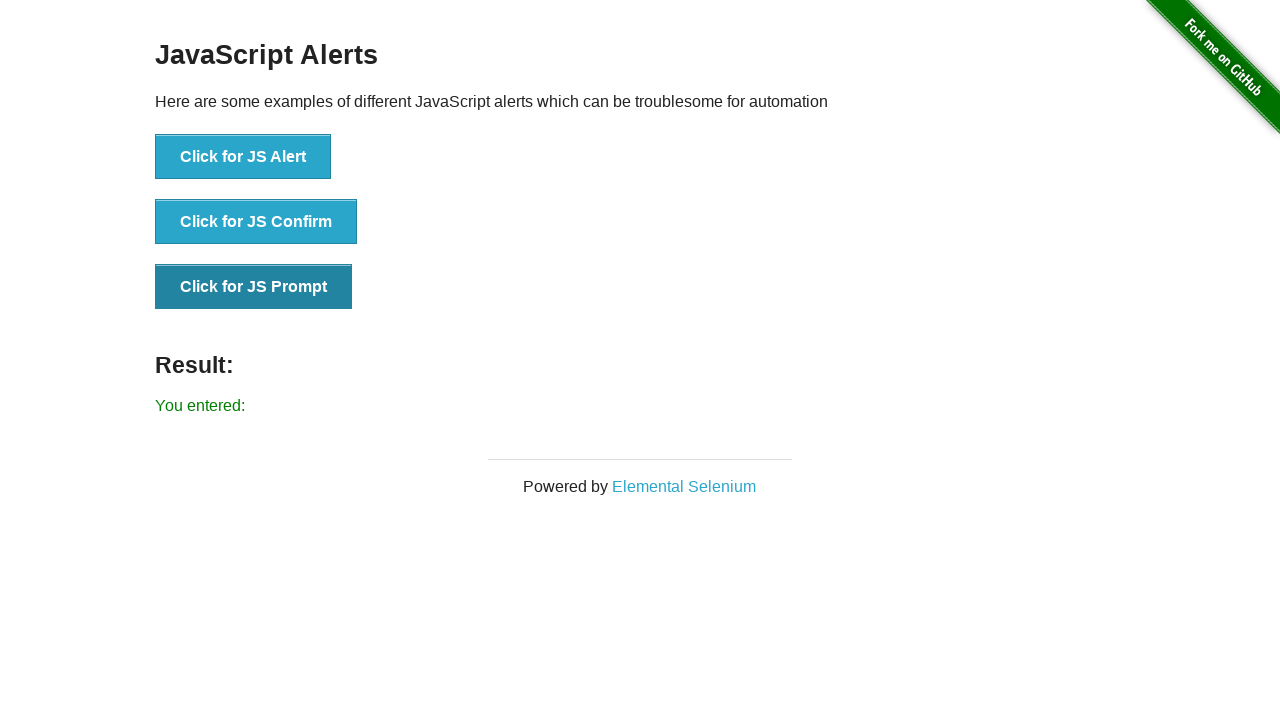

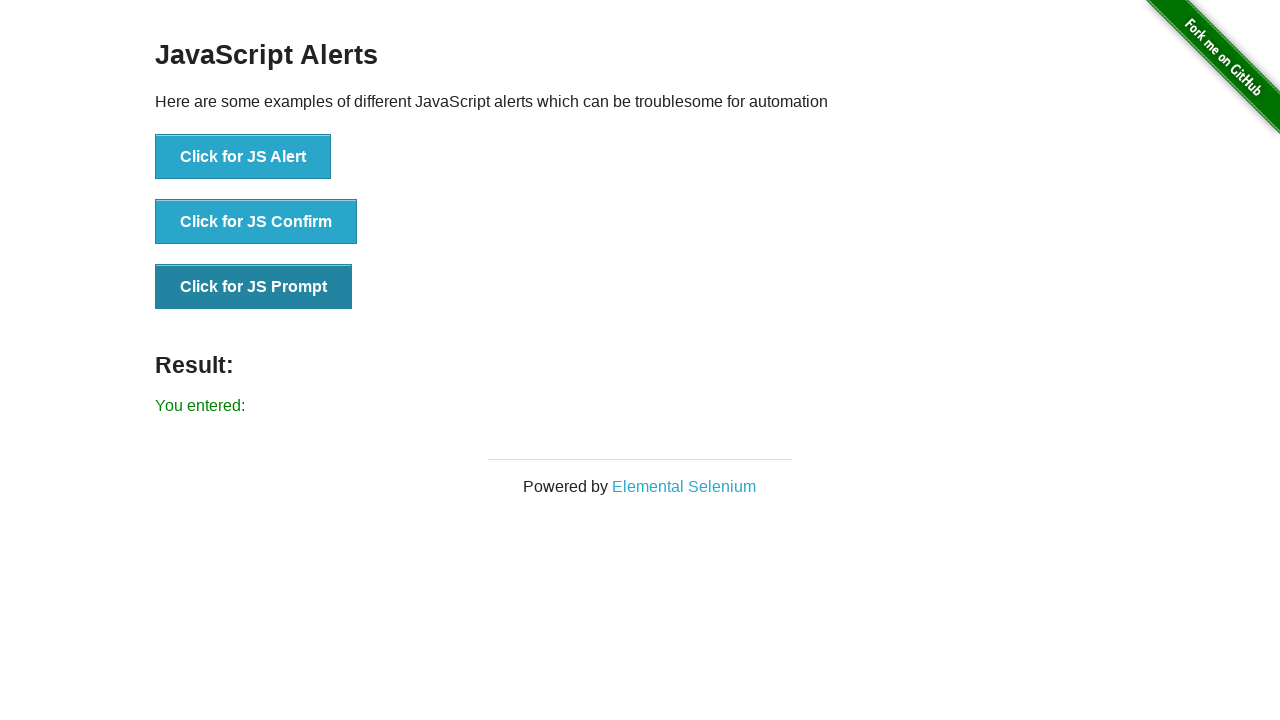